Attempts to handle SweetAlert HTML popup as a native alert (this approach would fail as SweetAlert creates HTML elements, not native alerts)

Starting URL: https://sweetalert.js.org/

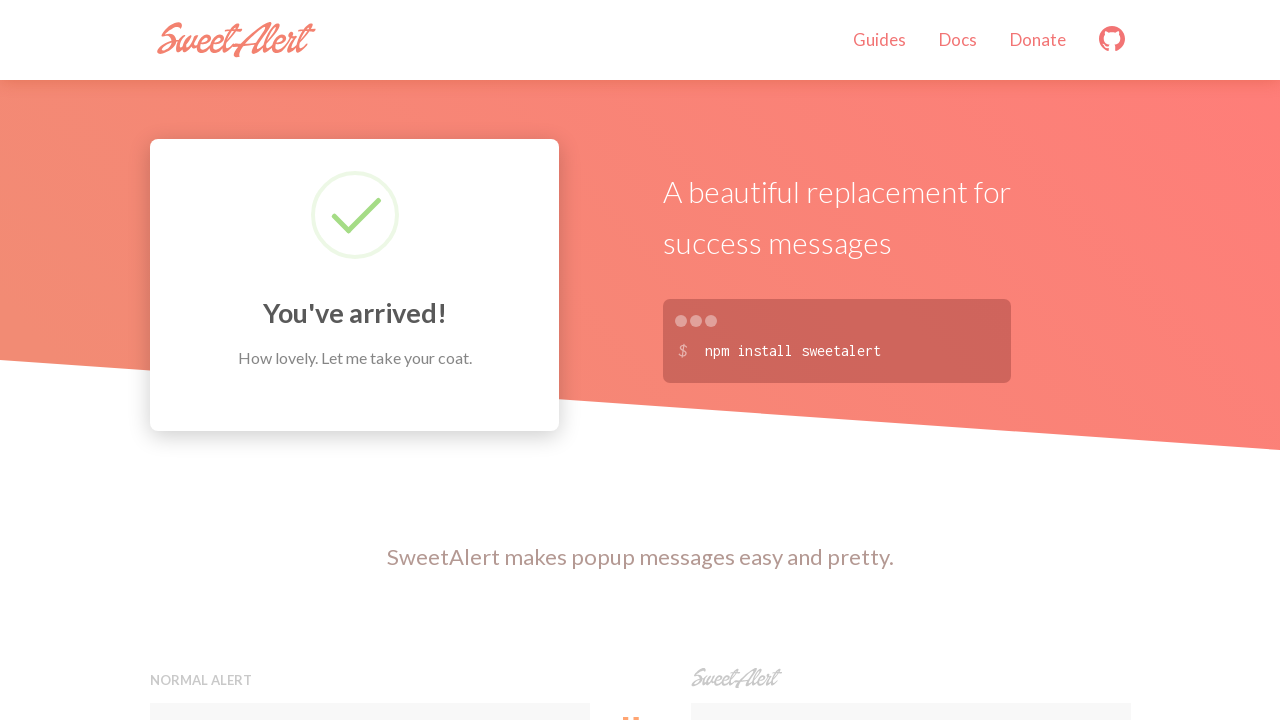

Clicked button to trigger SweetAlert popup with error message at (910, 360) on button[onclick="swal('Oops', 'Something went wrong!', 'error')"]
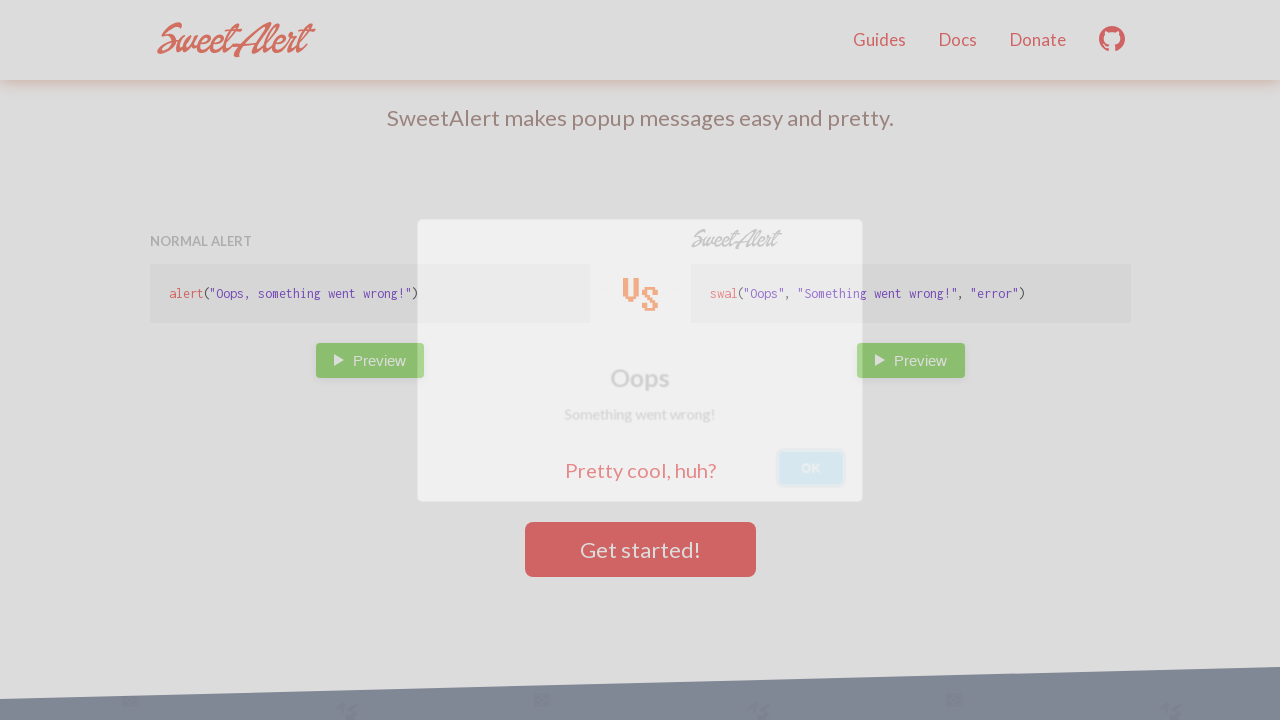

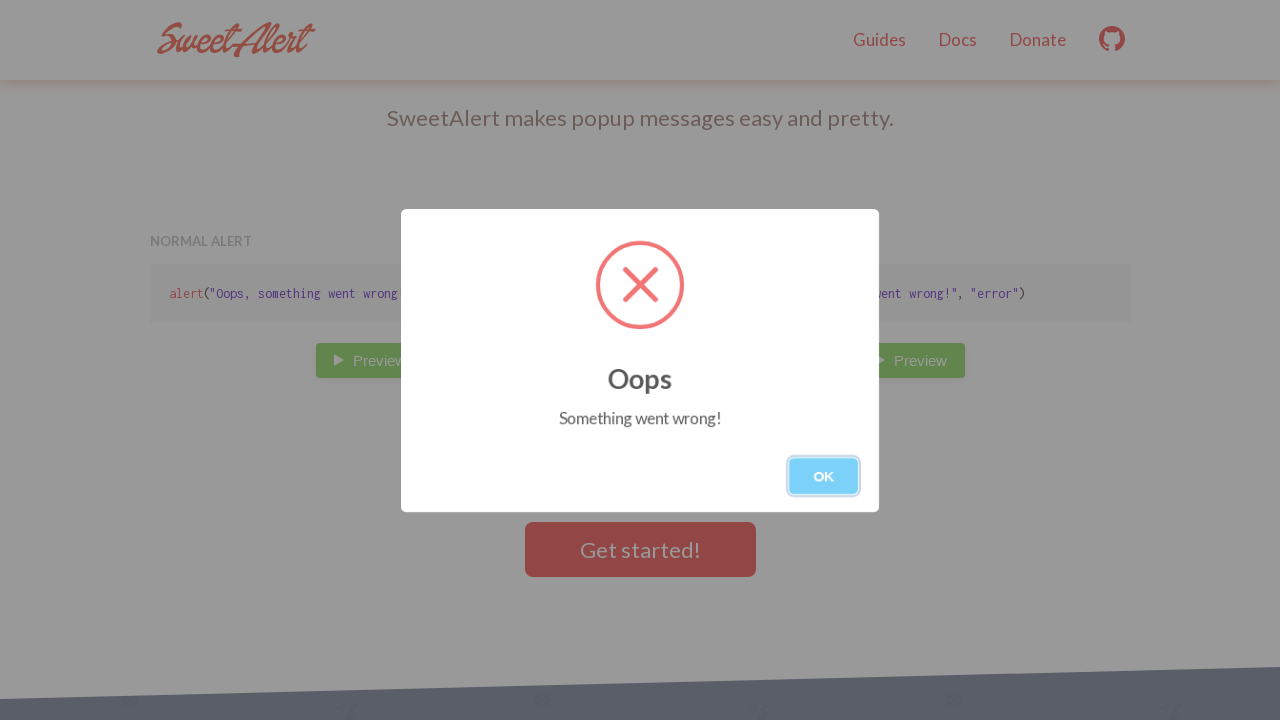